Navigates to a deck listing page and scrolls through the content to load more decks, verifying that deck entries with links are displayed

Starting URL: https://play.limitlesstcg.com/decks?game=pocket

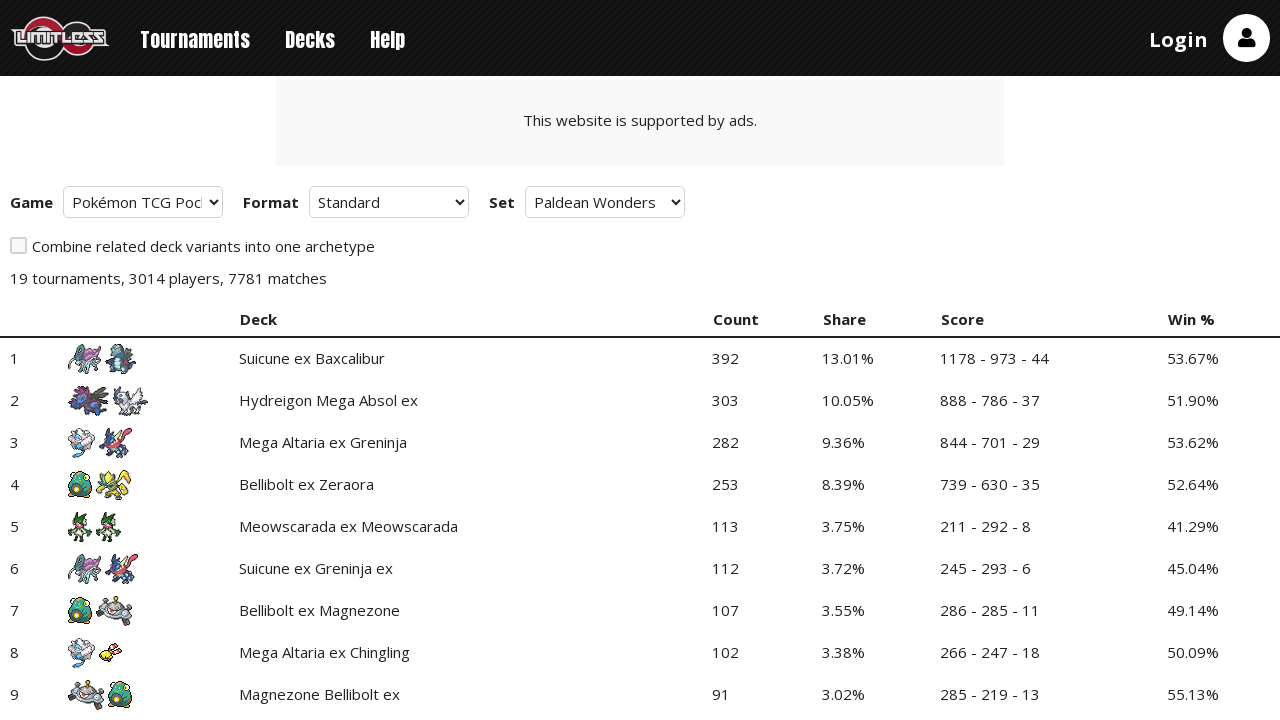

Waited for deck table to load
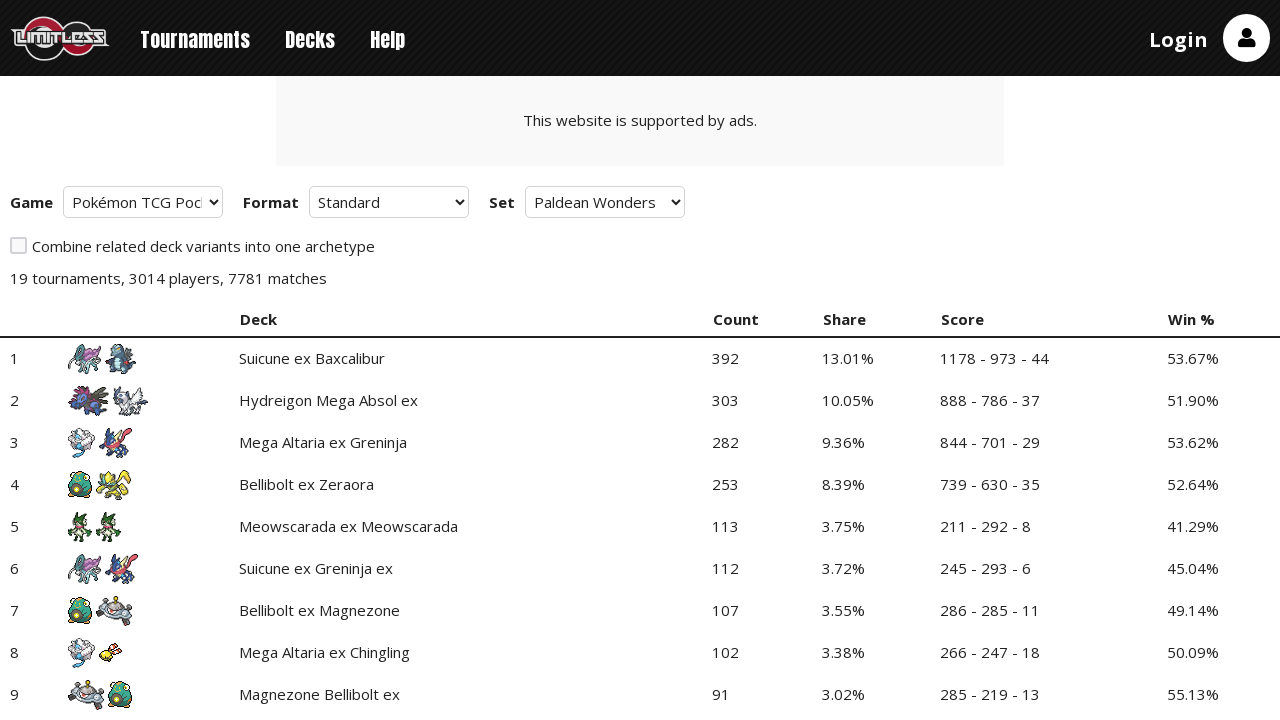

Verified deck entry links are present
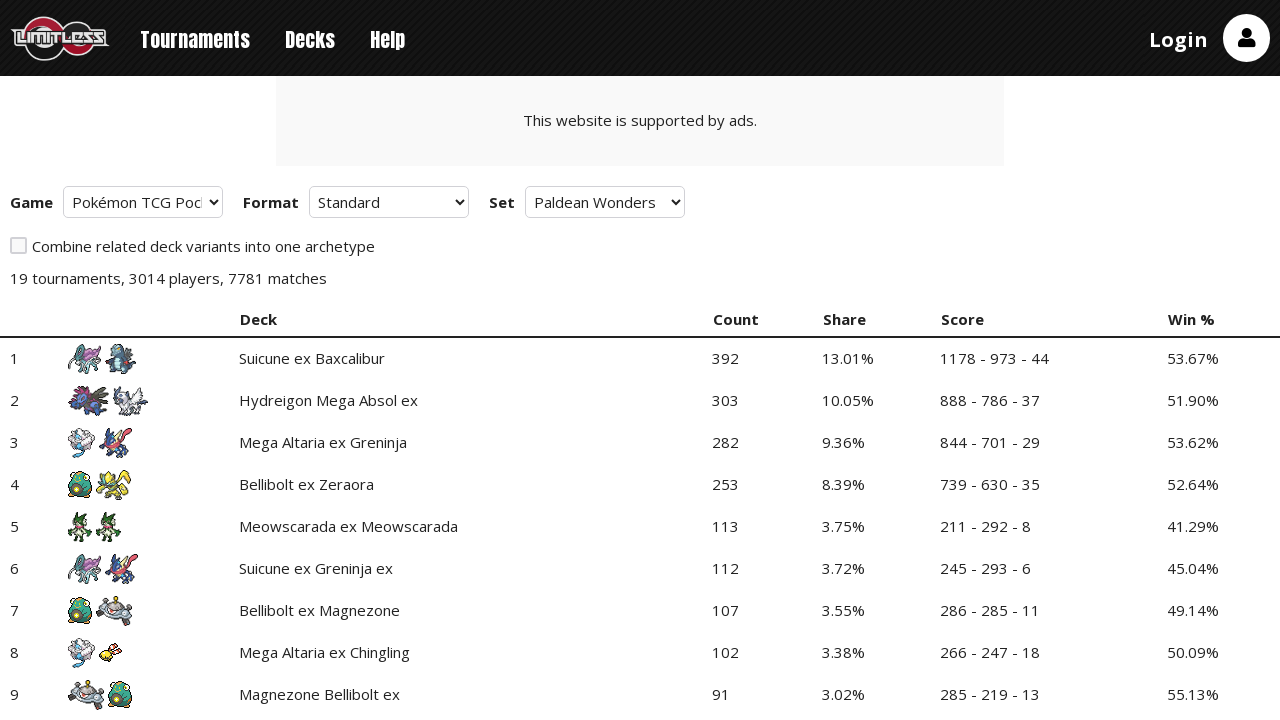

Scrolled to bottom of page (iteration 1/5)
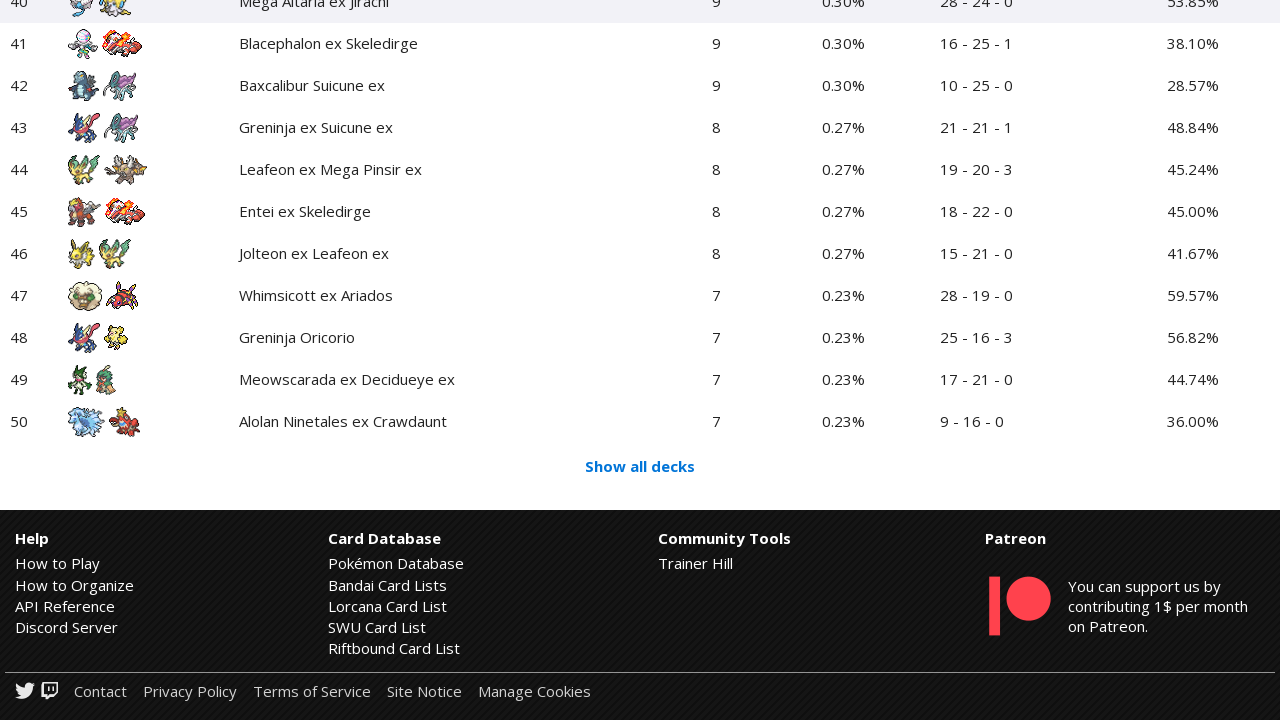

Waited 2 seconds for new deck content to load
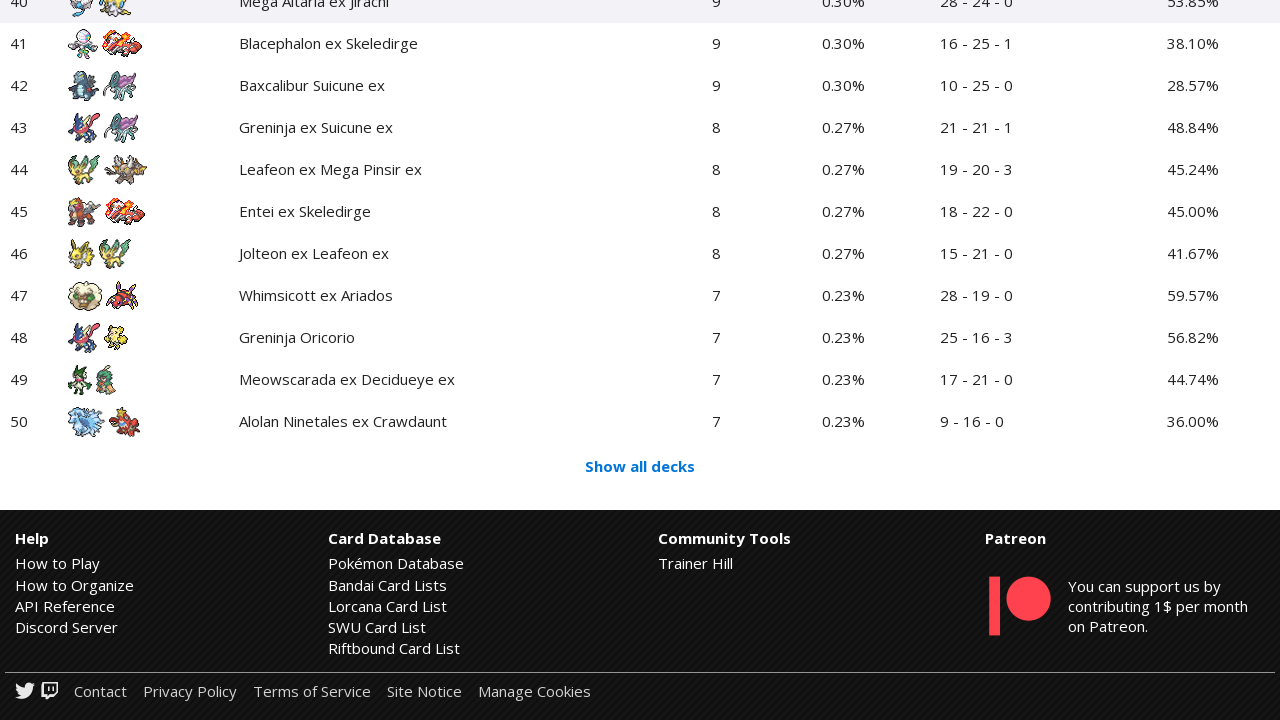

Verified deck entry links are present
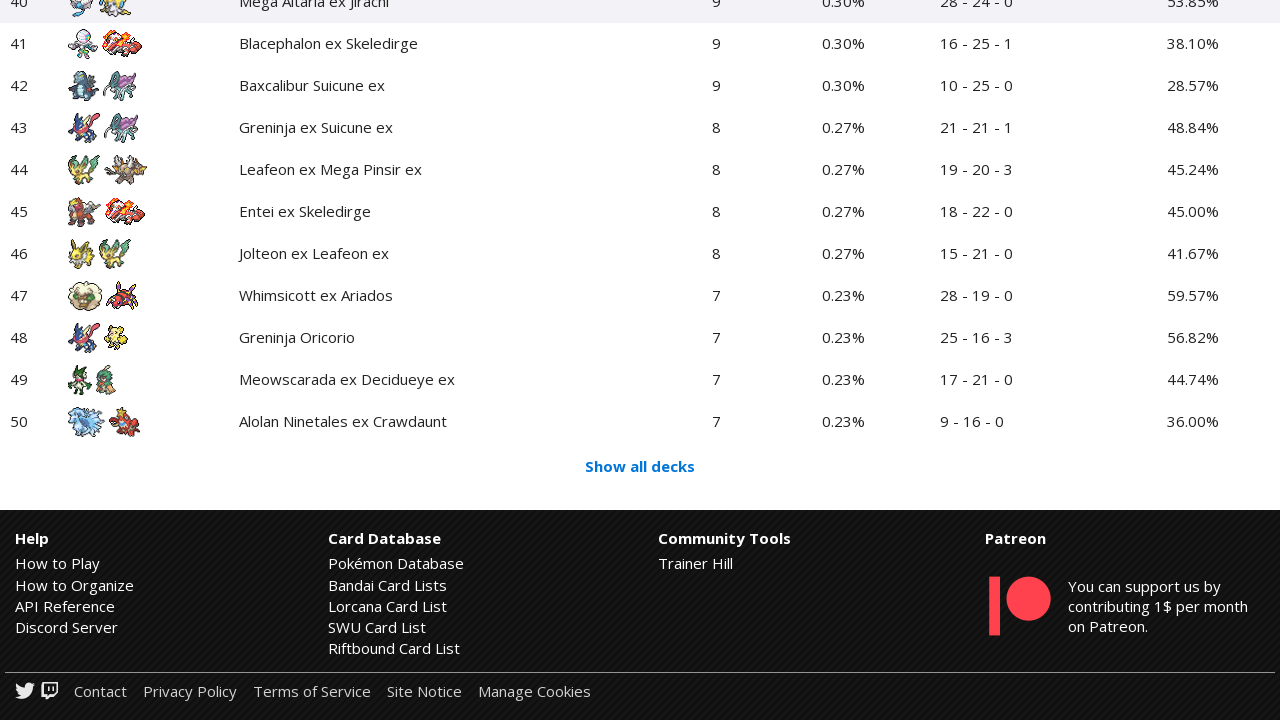

Scrolled to bottom of page (iteration 2/5)
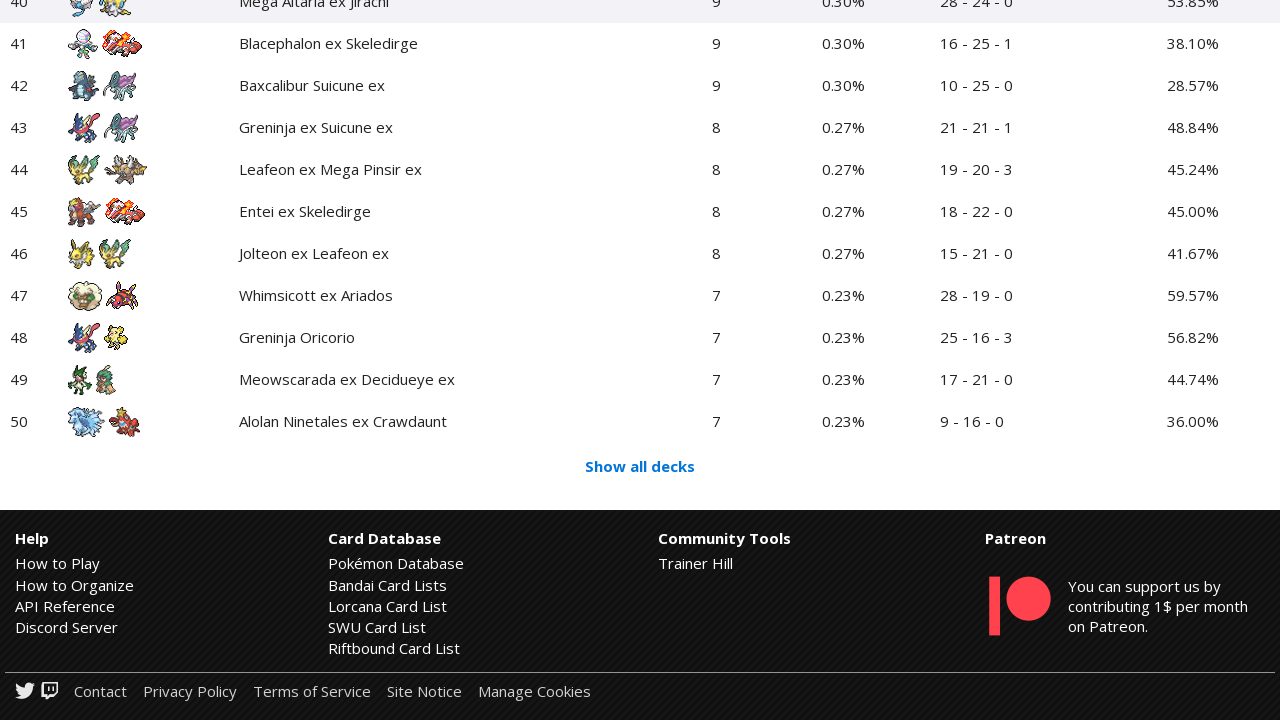

Waited 2 seconds for new deck content to load
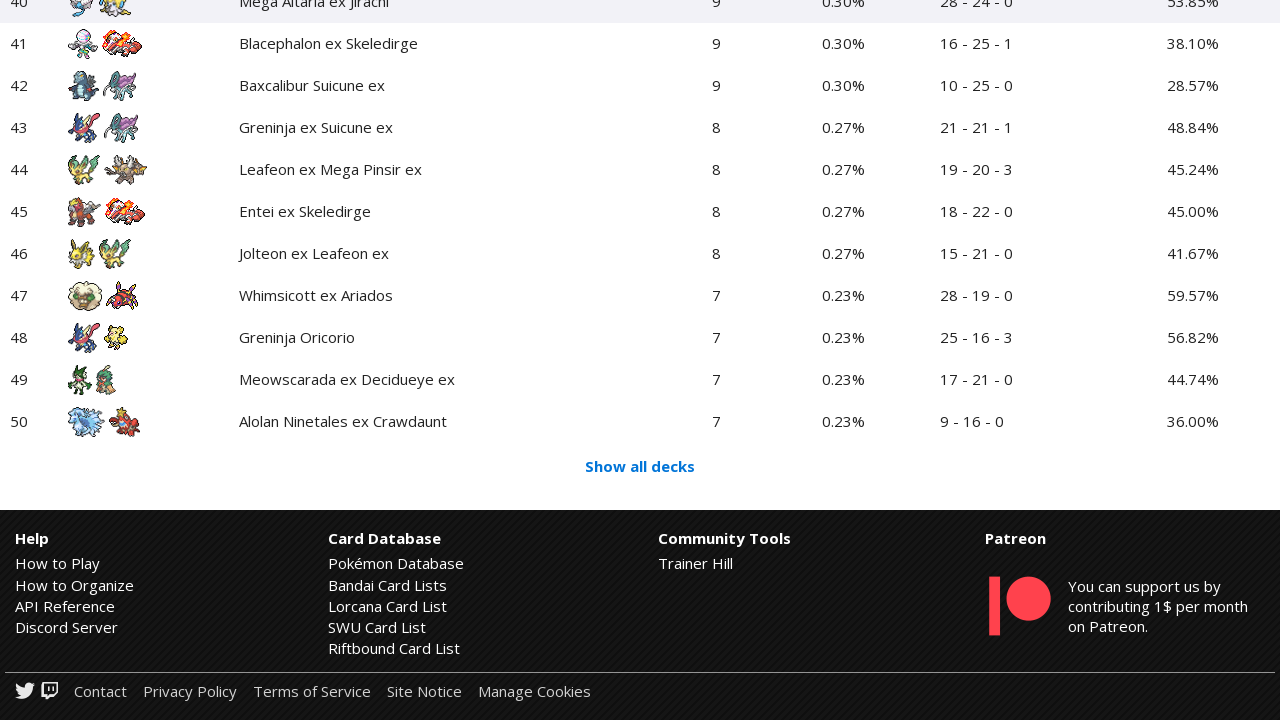

Verified deck entry links are present
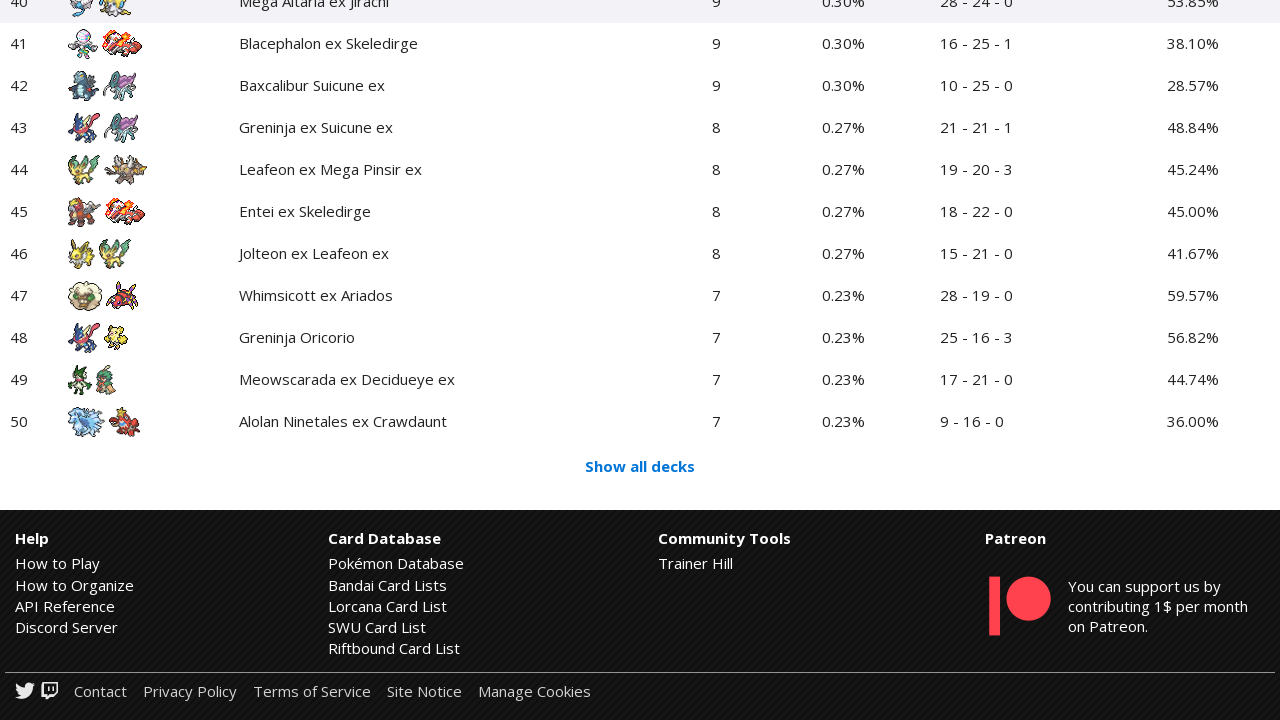

Scrolled to bottom of page (iteration 3/5)
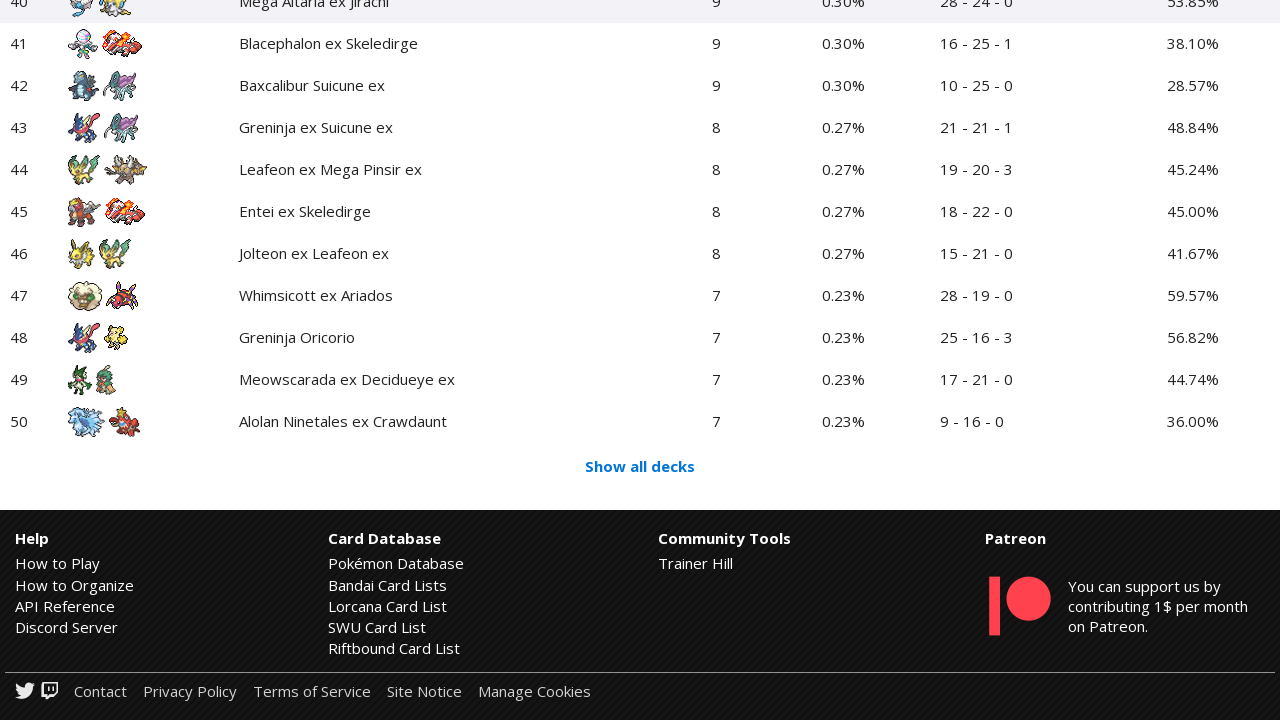

Waited 2 seconds for new deck content to load
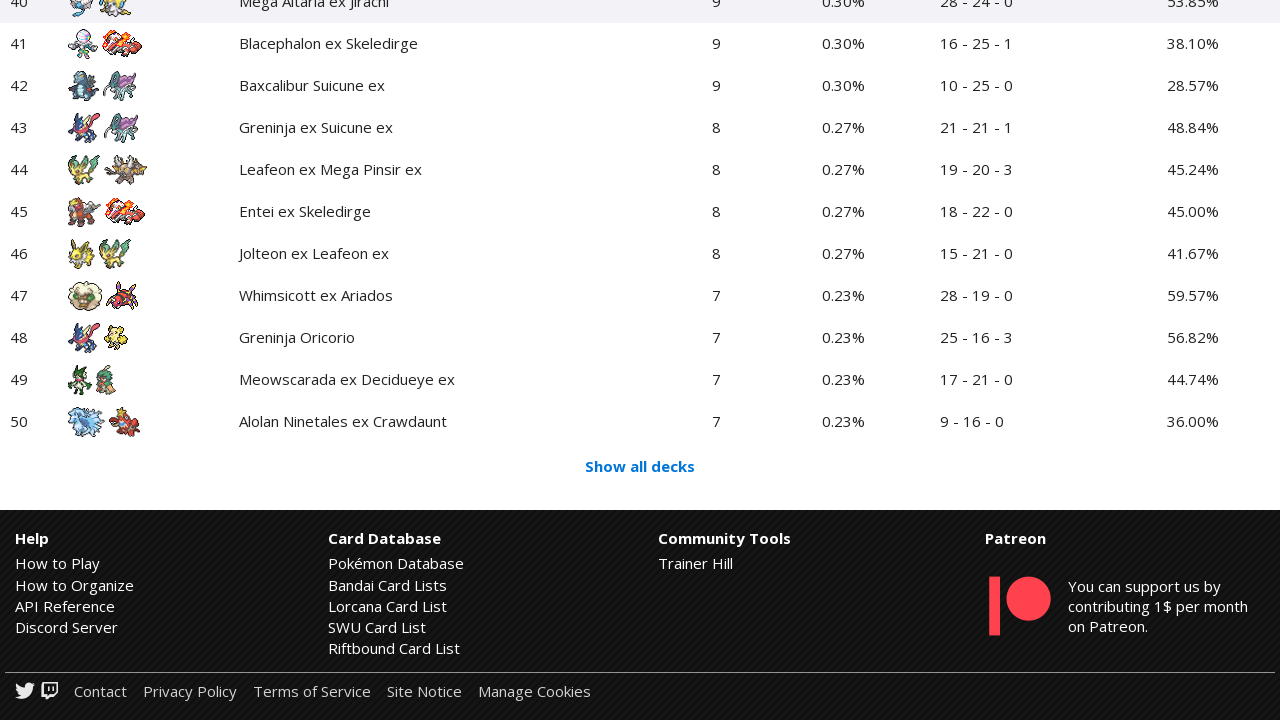

Verified deck entry links are present
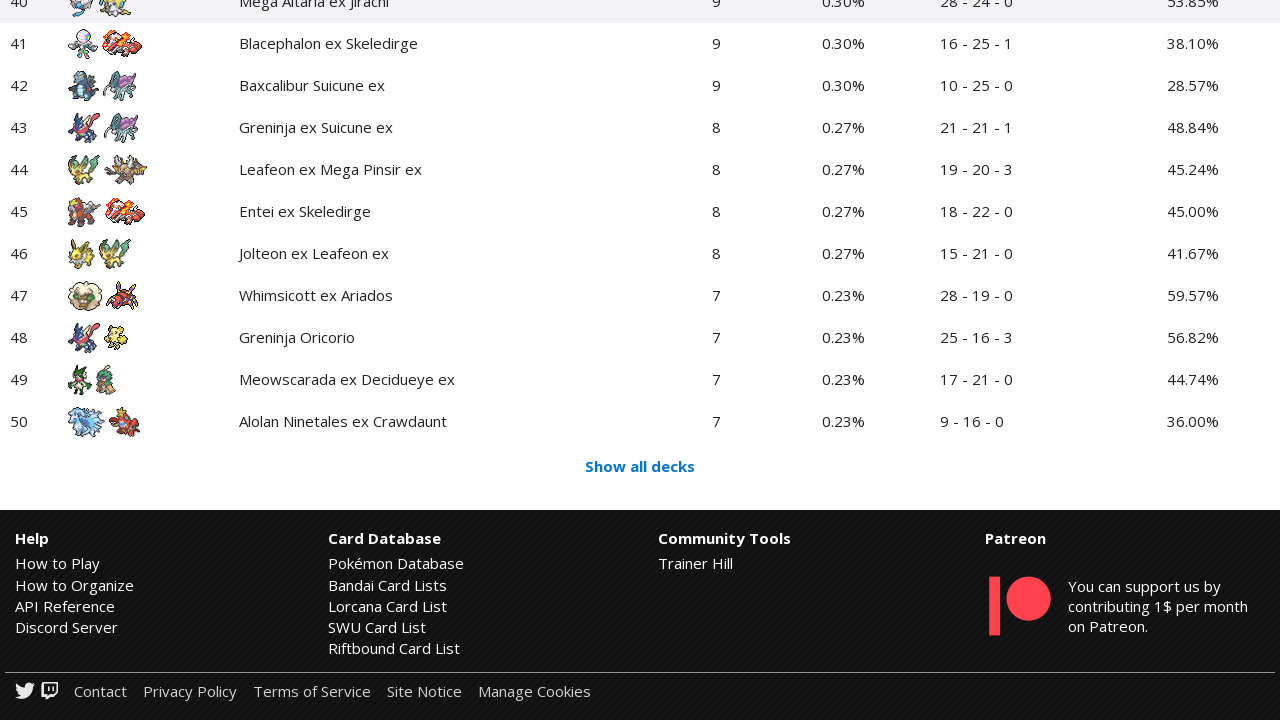

Scrolled to bottom of page (iteration 4/5)
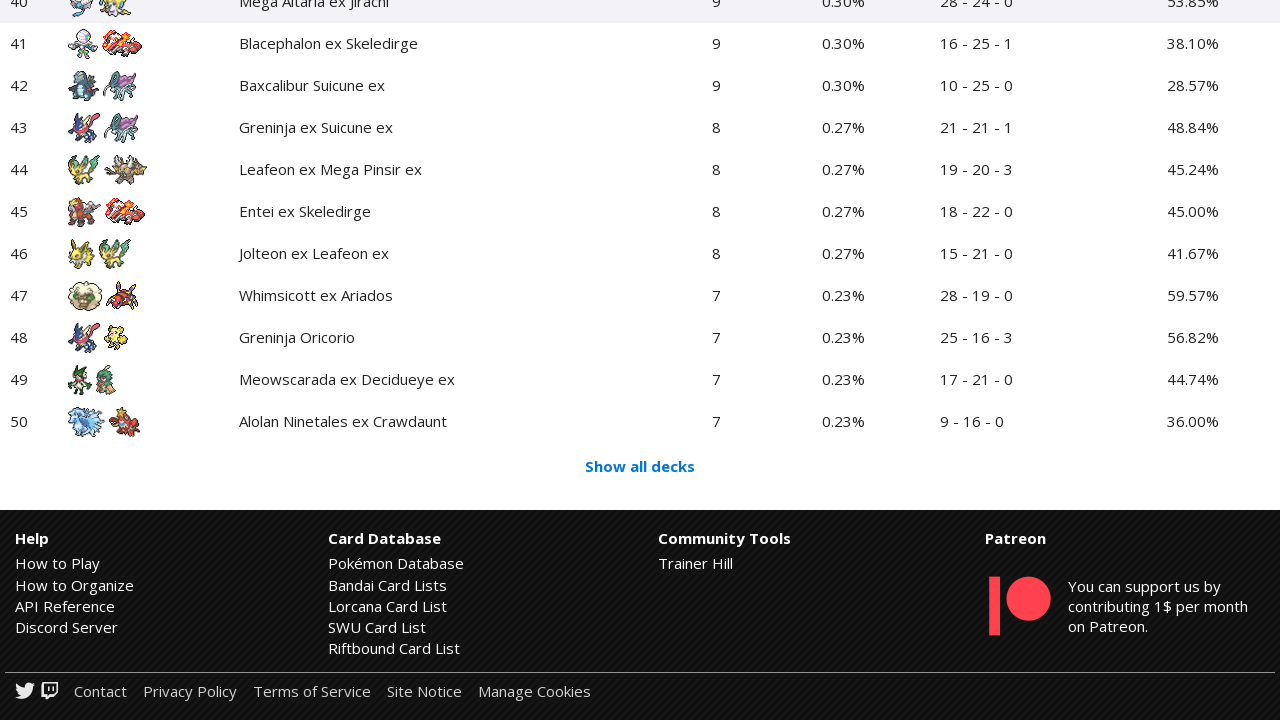

Waited 2 seconds for new deck content to load
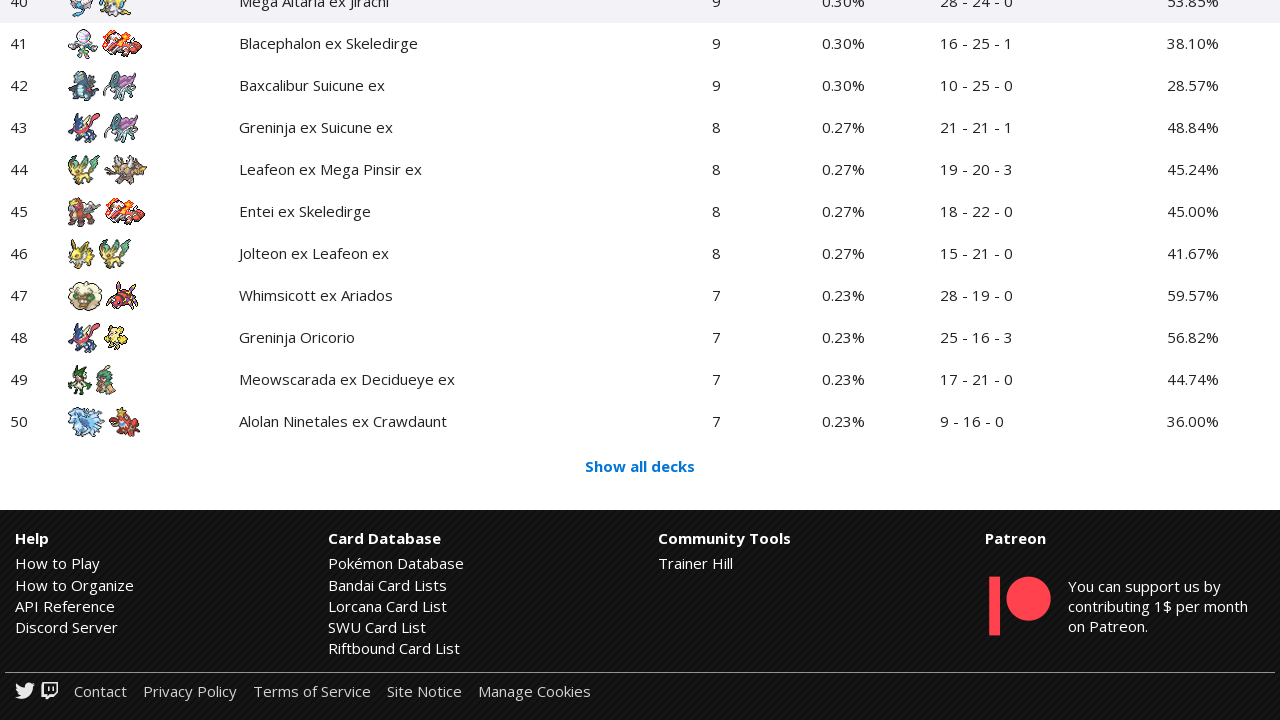

Verified deck entry links are present
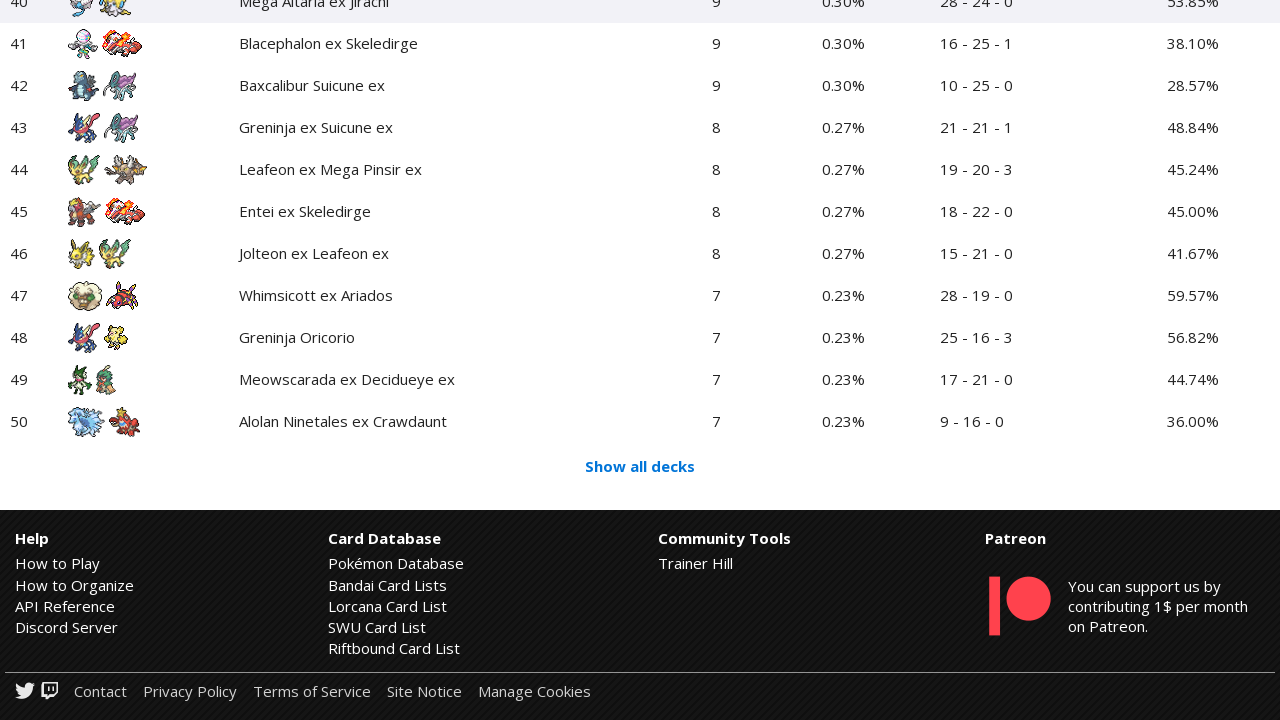

Scrolled to bottom of page (iteration 5/5)
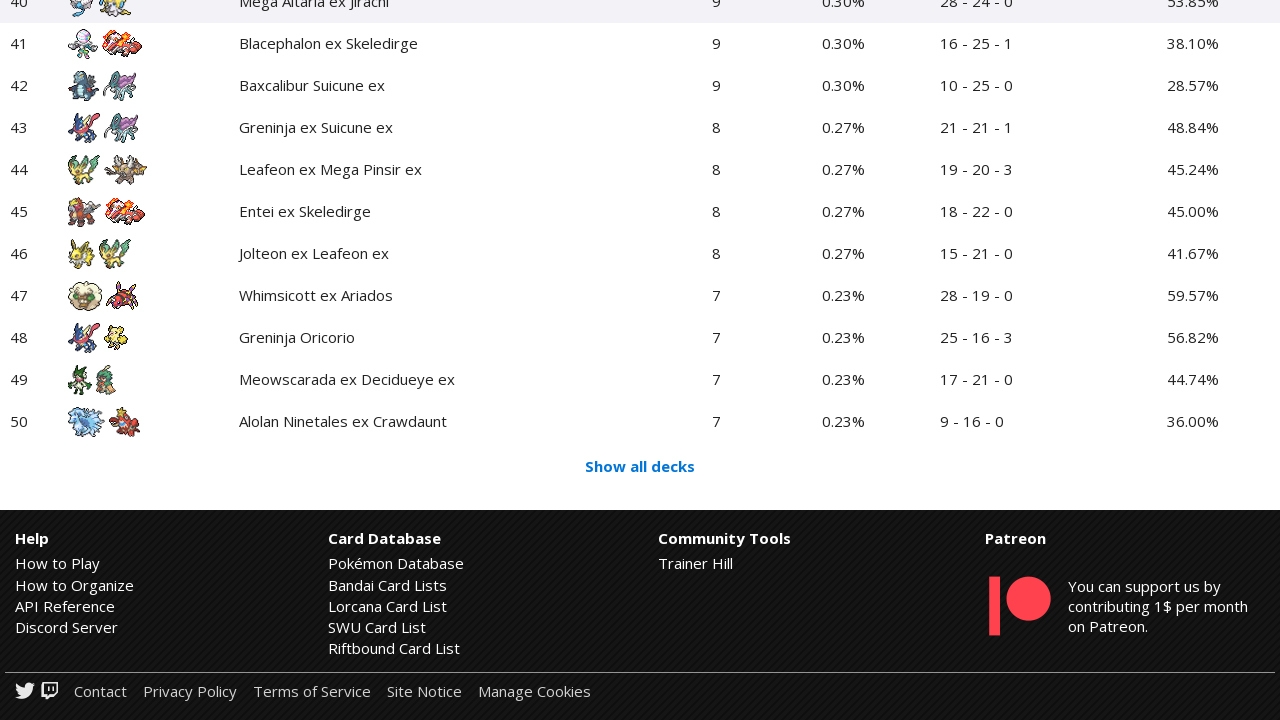

Waited 2 seconds for new deck content to load
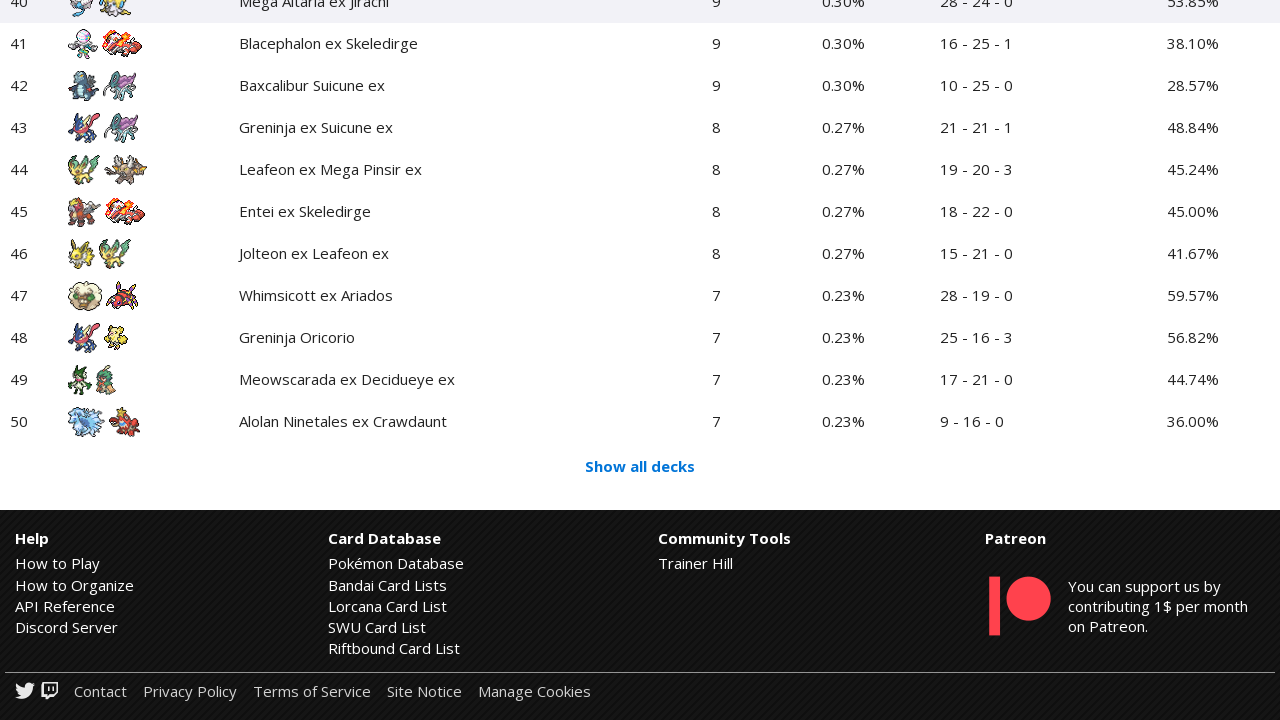

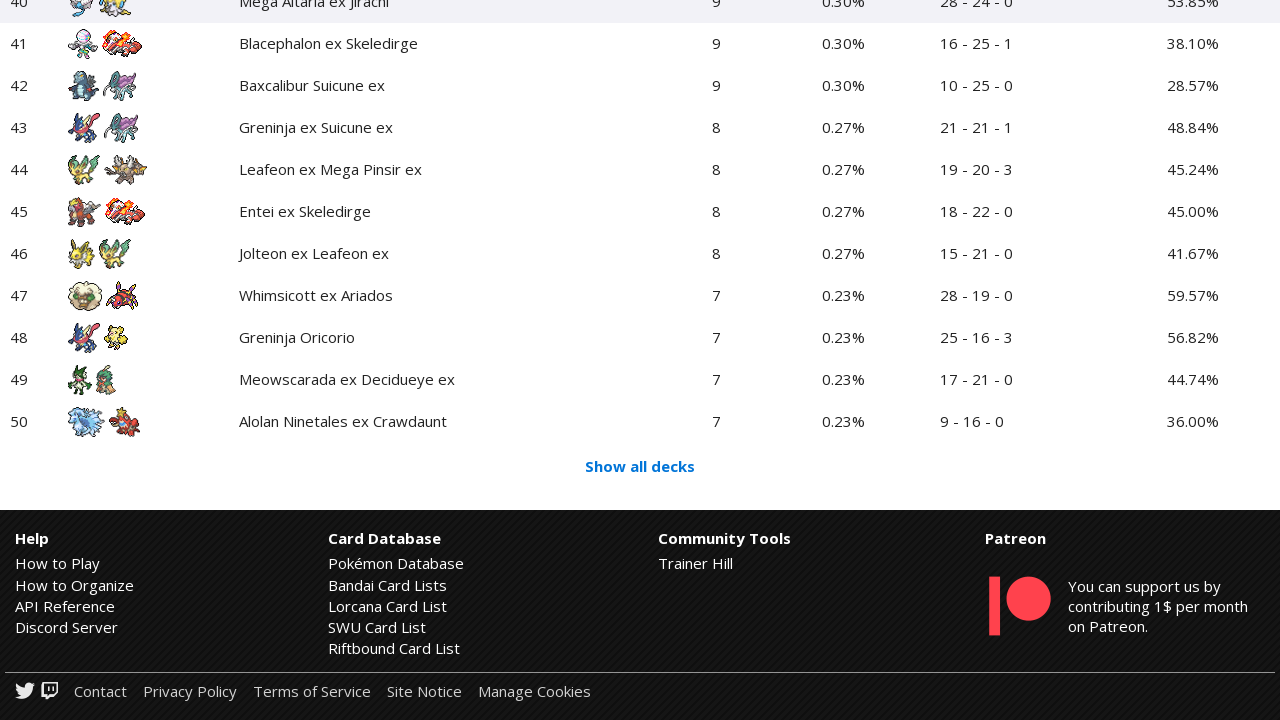